Tests explicit wait functionality by waiting for a price element to show $100, clicking a book button, then calculating a mathematical formula based on a displayed value and submitting the answer.

Starting URL: http://suninjuly.github.io/explicit_wait2.html

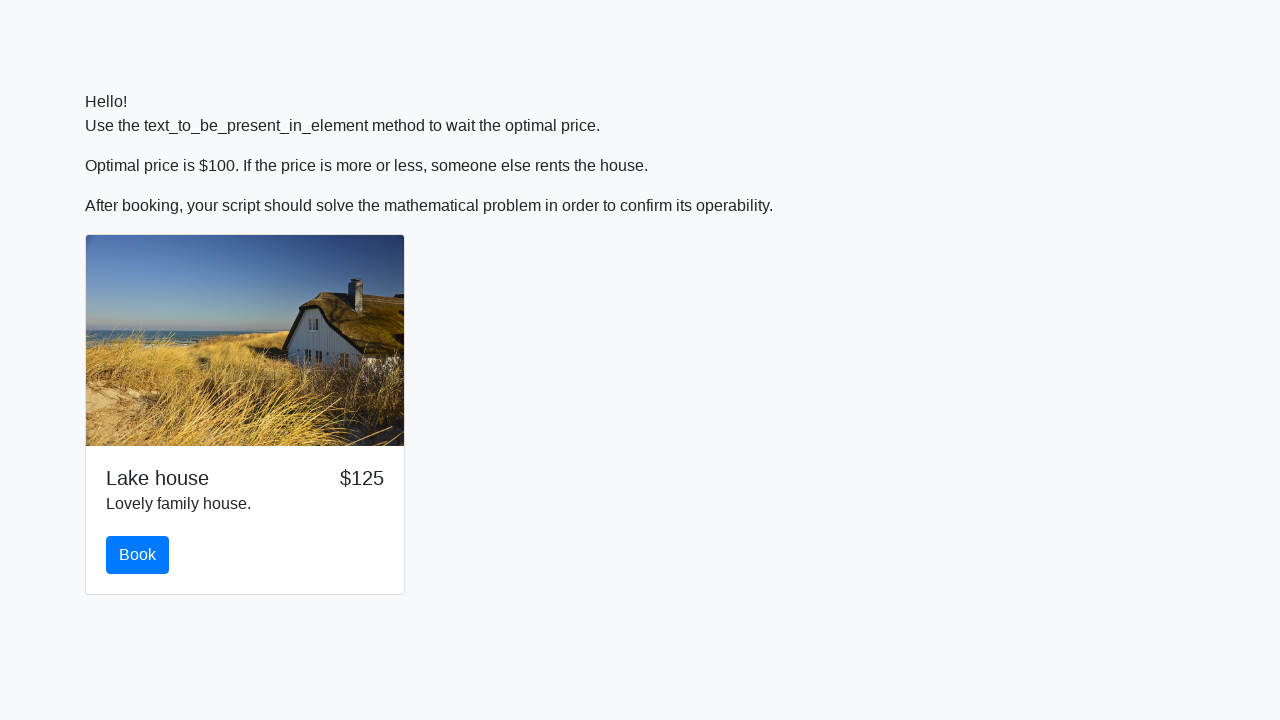

Waited for price element to display $100
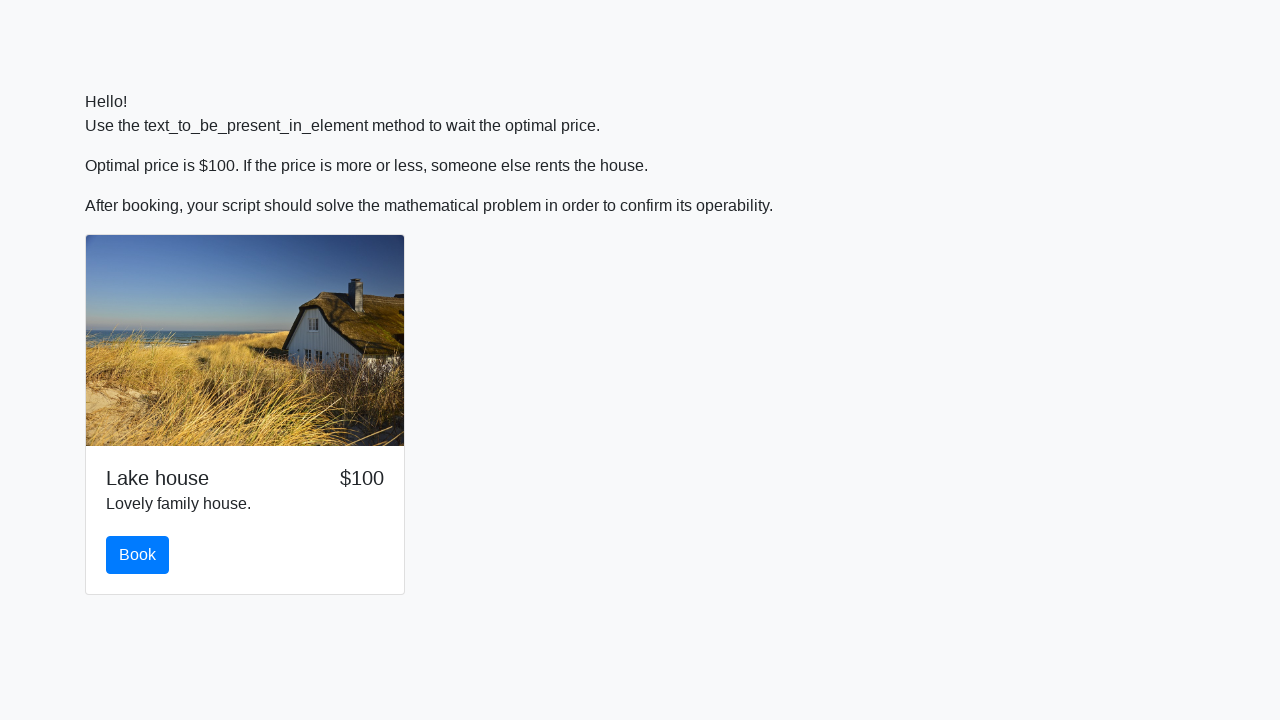

Clicked the book button at (138, 555) on #book
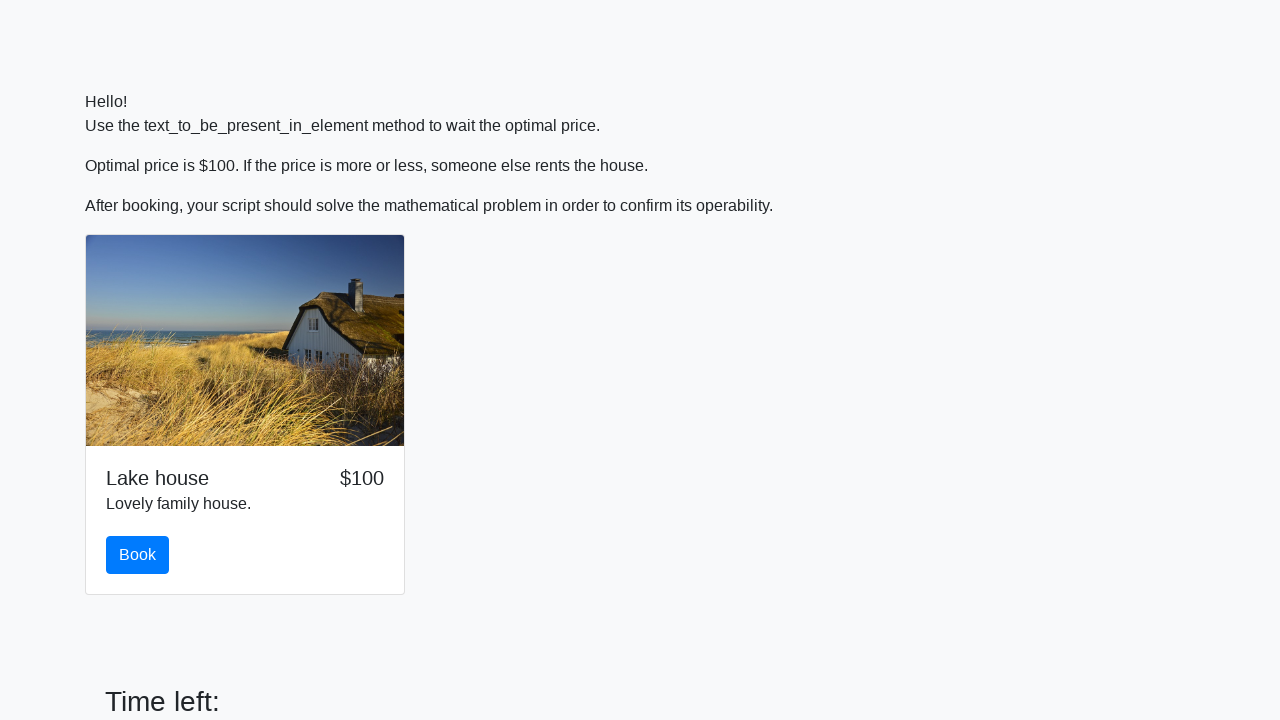

Retrieved input value: 520
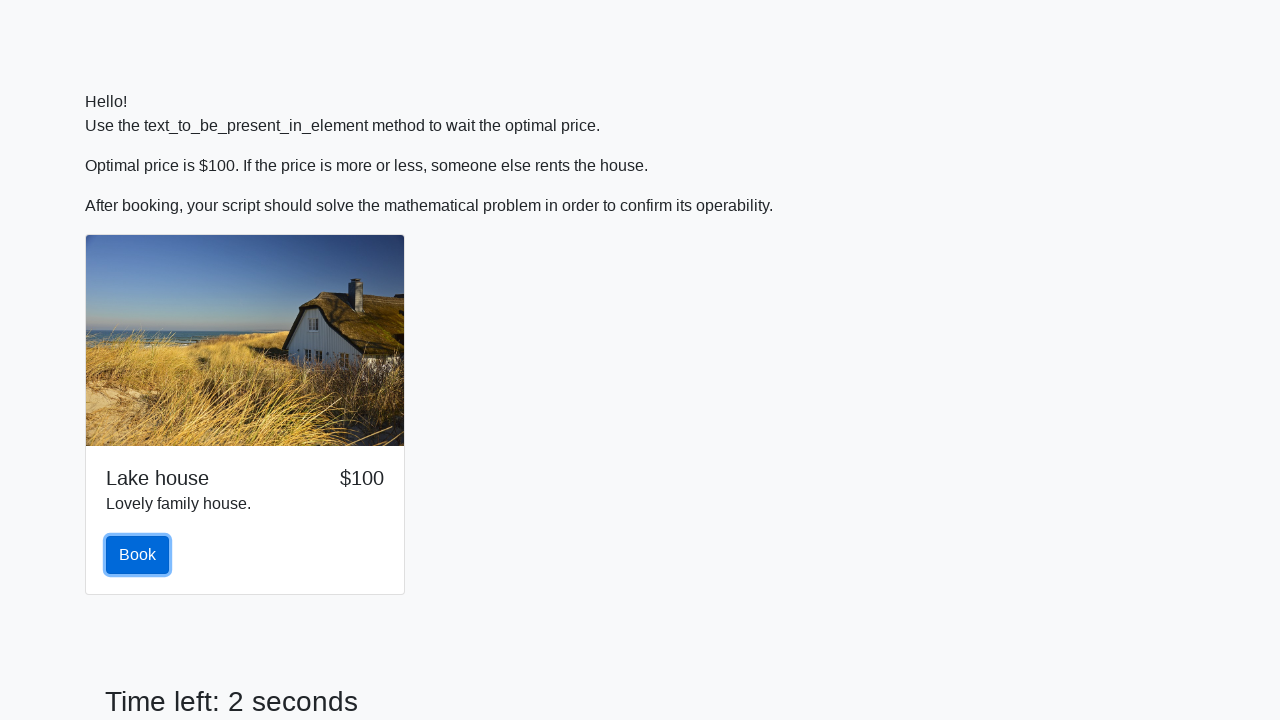

Parsed input value as integer: 520
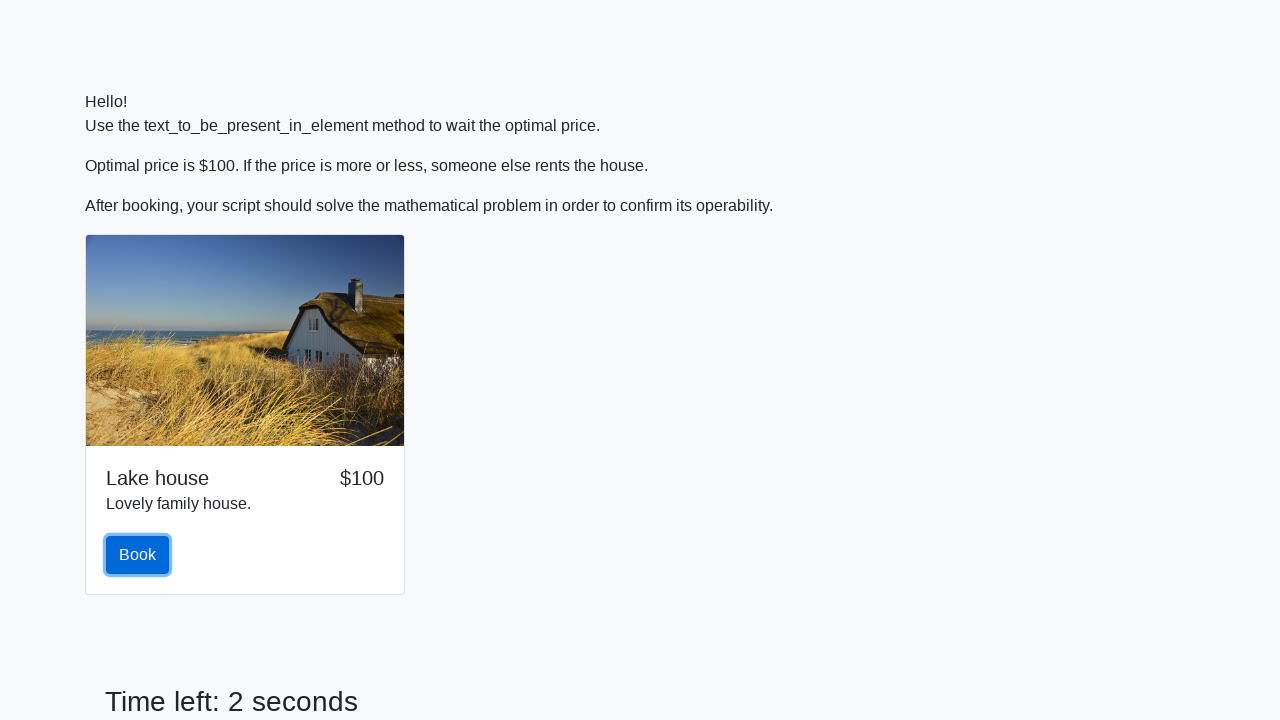

Calculated formula result: log(abs(12*sin(520))) = 2.4826994951256984
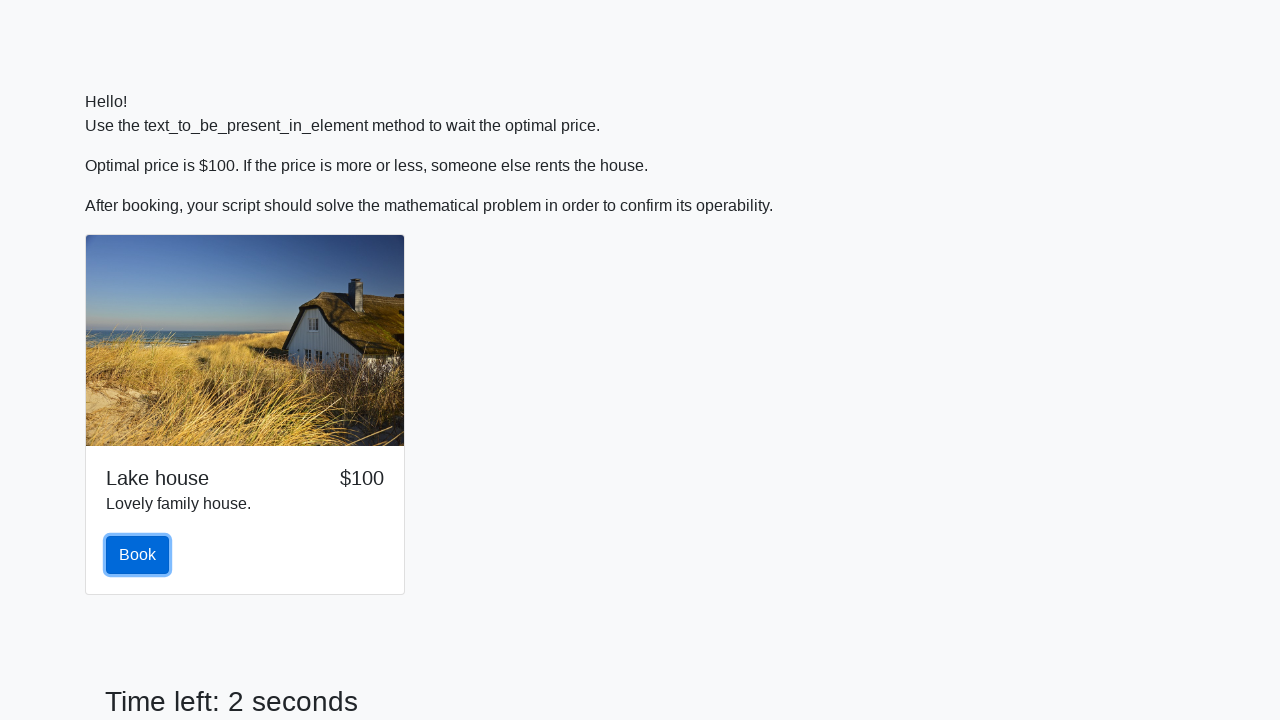

Filled answer field with calculated value: 2.4826994951256984 on #answer
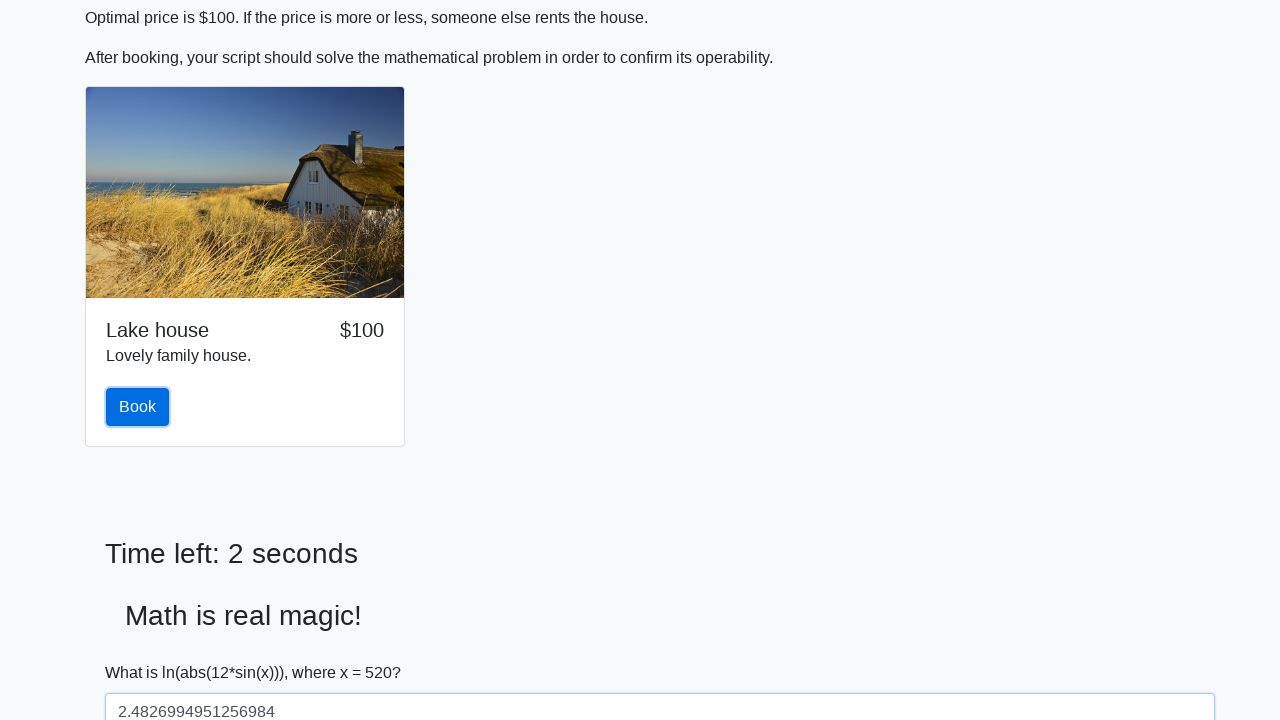

Clicked the solve/submit button at (143, 651) on #solve
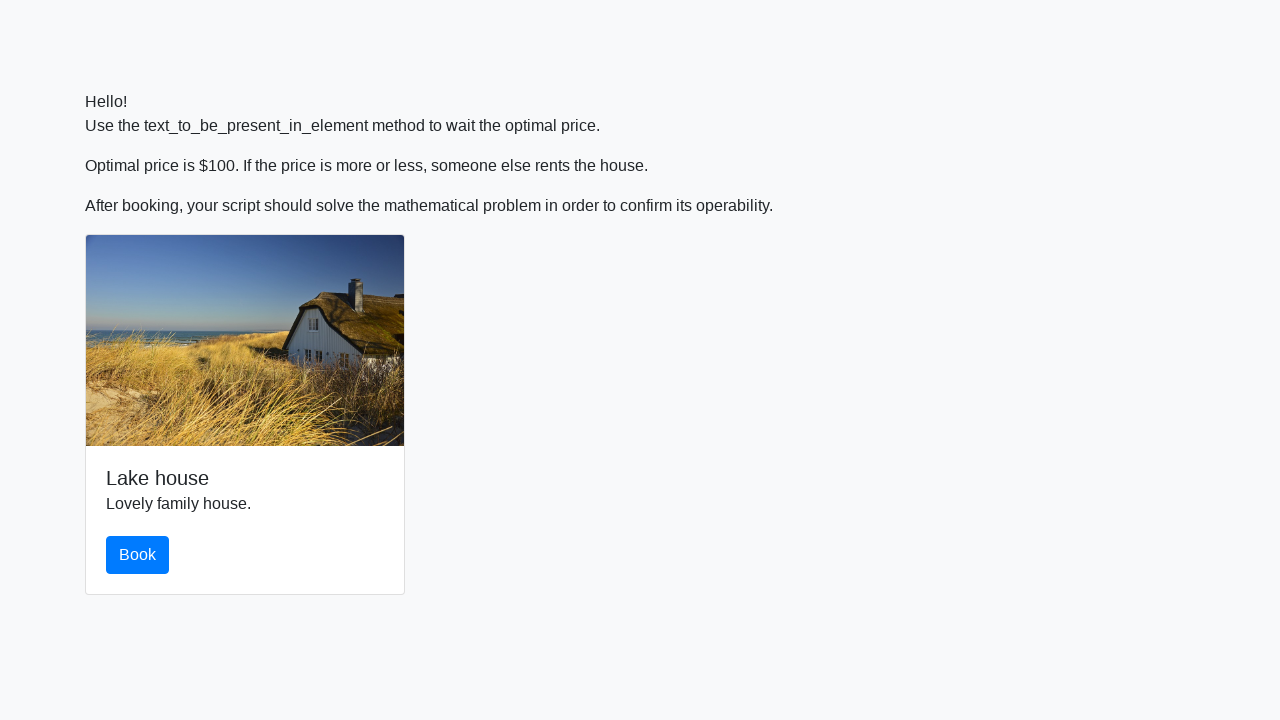

Waited 2 seconds for result processing
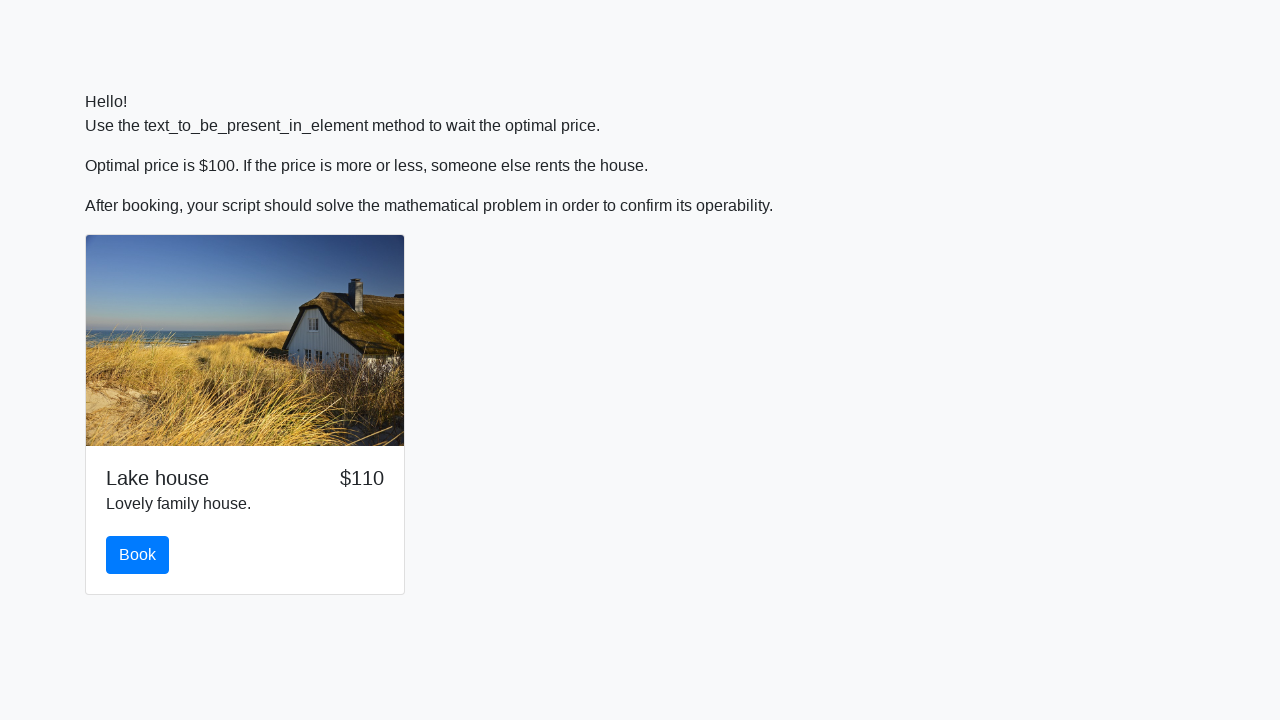

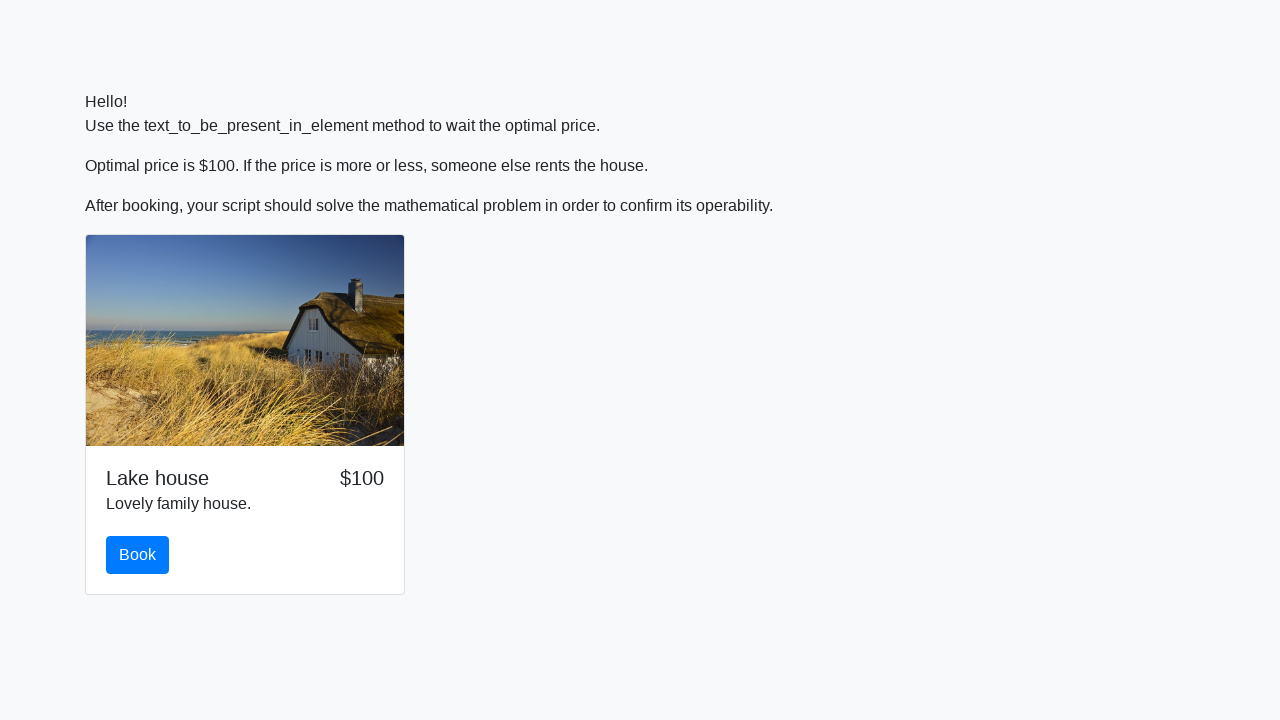